Tests modern modal alert by clicking a button to open a modal and then closing it with the close button

Starting URL: https://letcode.in/alert

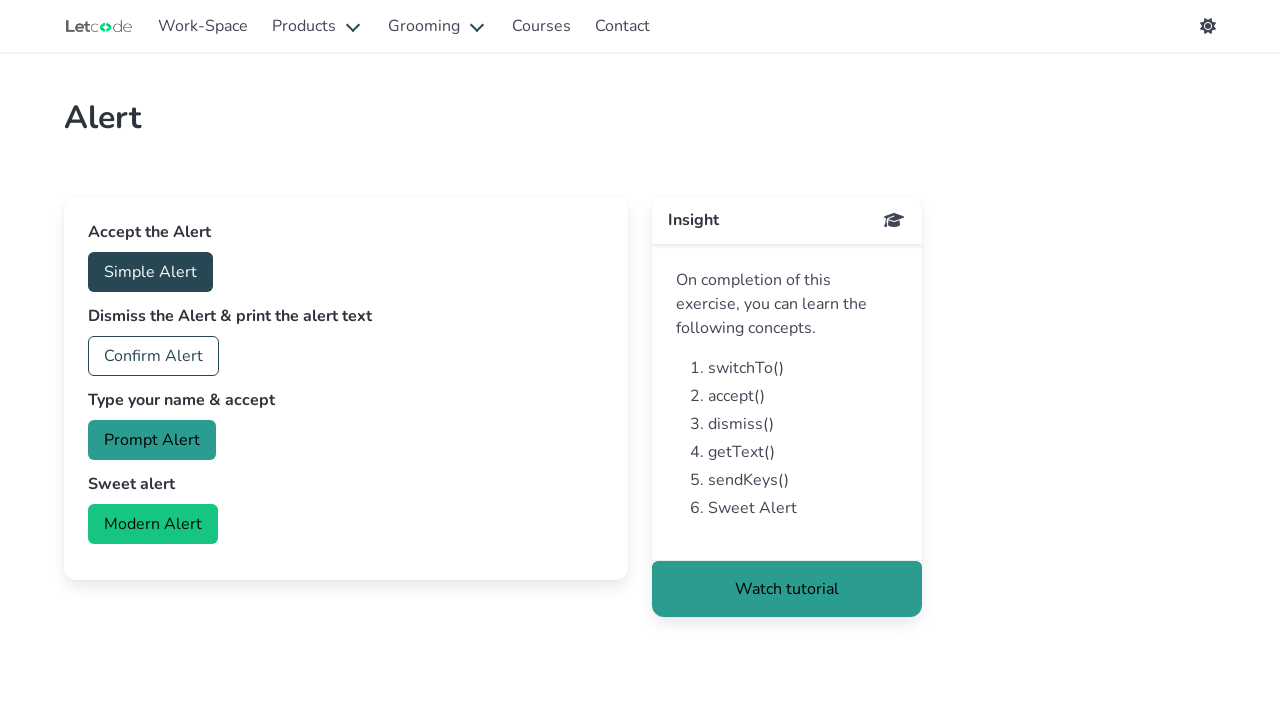

Clicked modern alert button to open modal at (153, 524) on button#modern
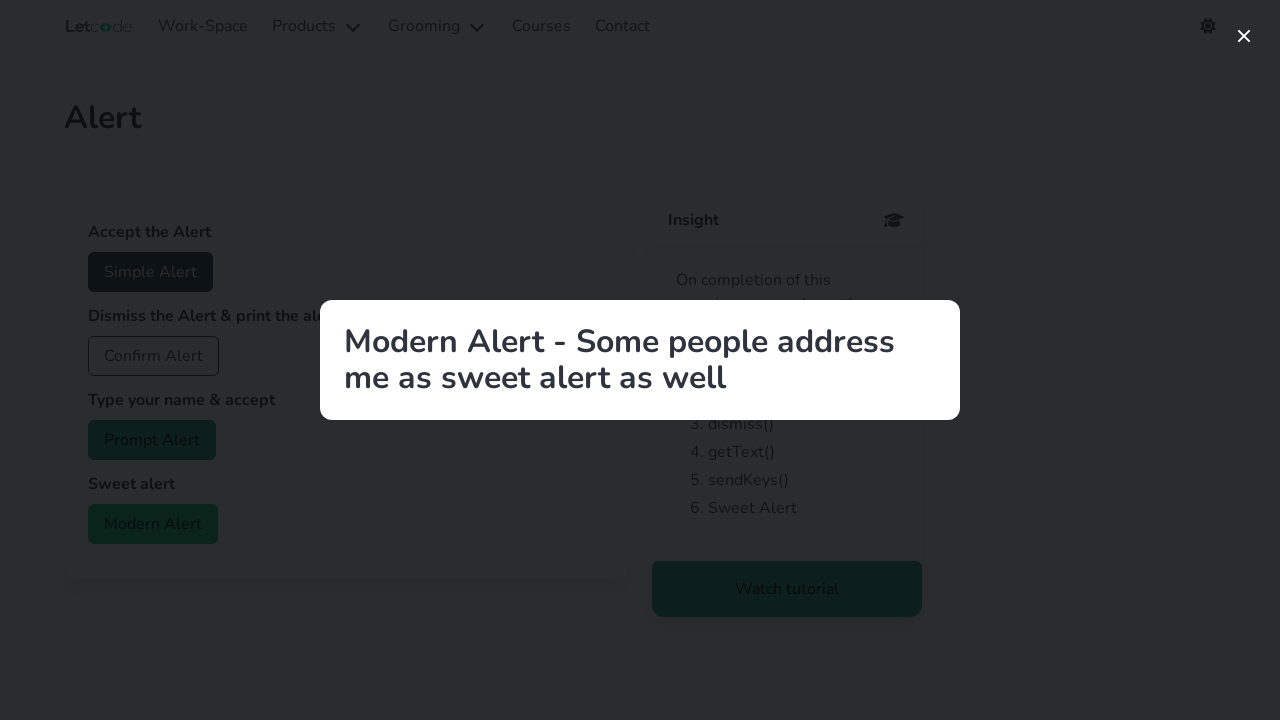

Clicked modal close button to dismiss the alert at (1244, 36) on button.modal-close.is-large
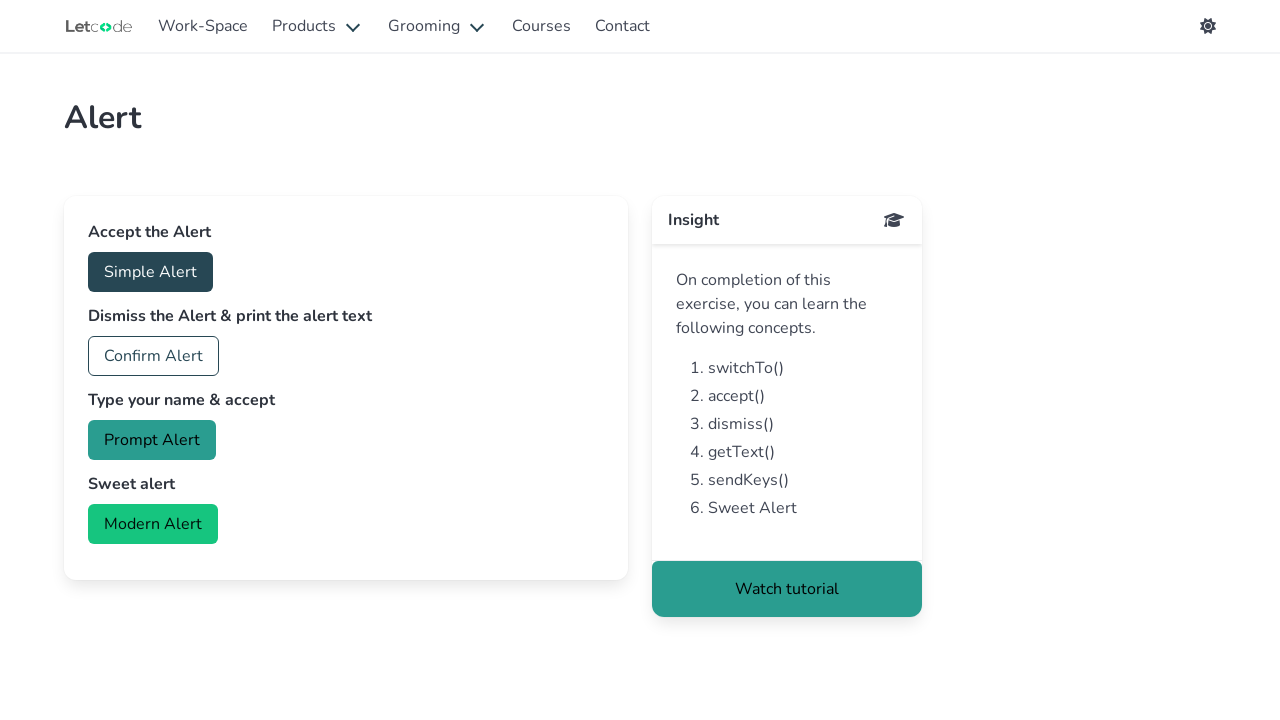

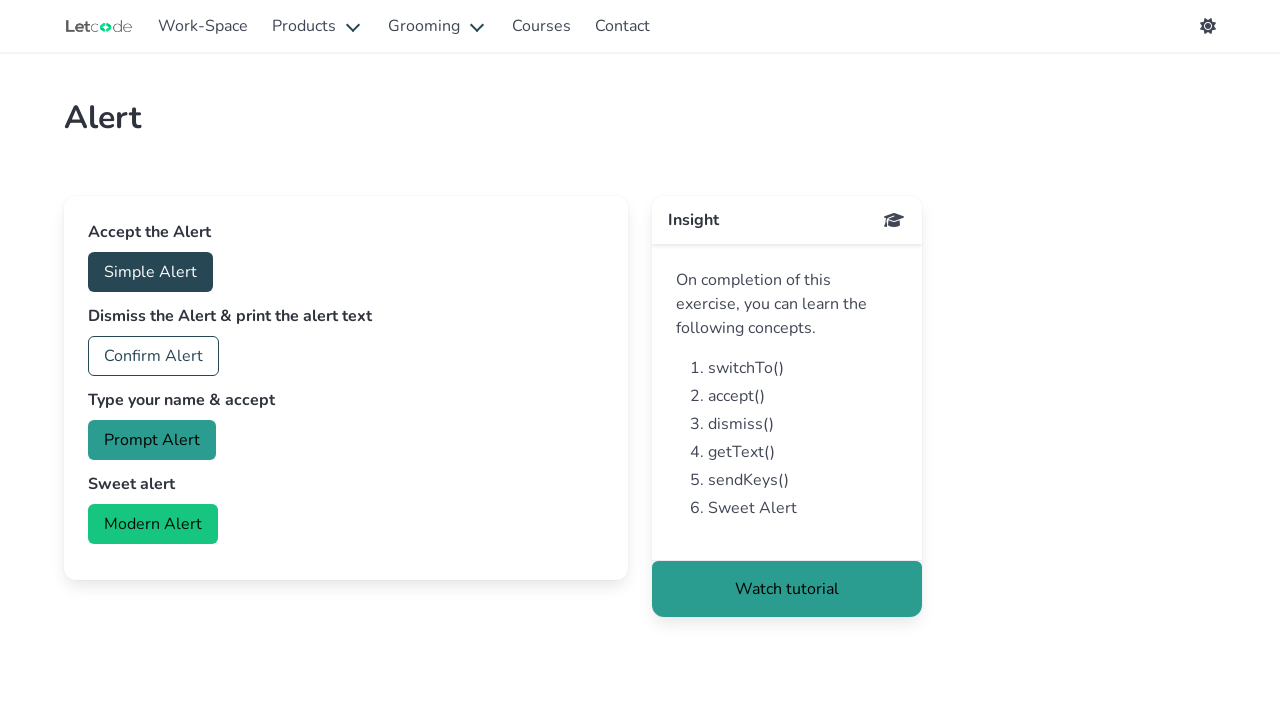